Tests navigation to certificates, permits and registers page from the farmer tab

Starting URL: https://www.gov.pl/

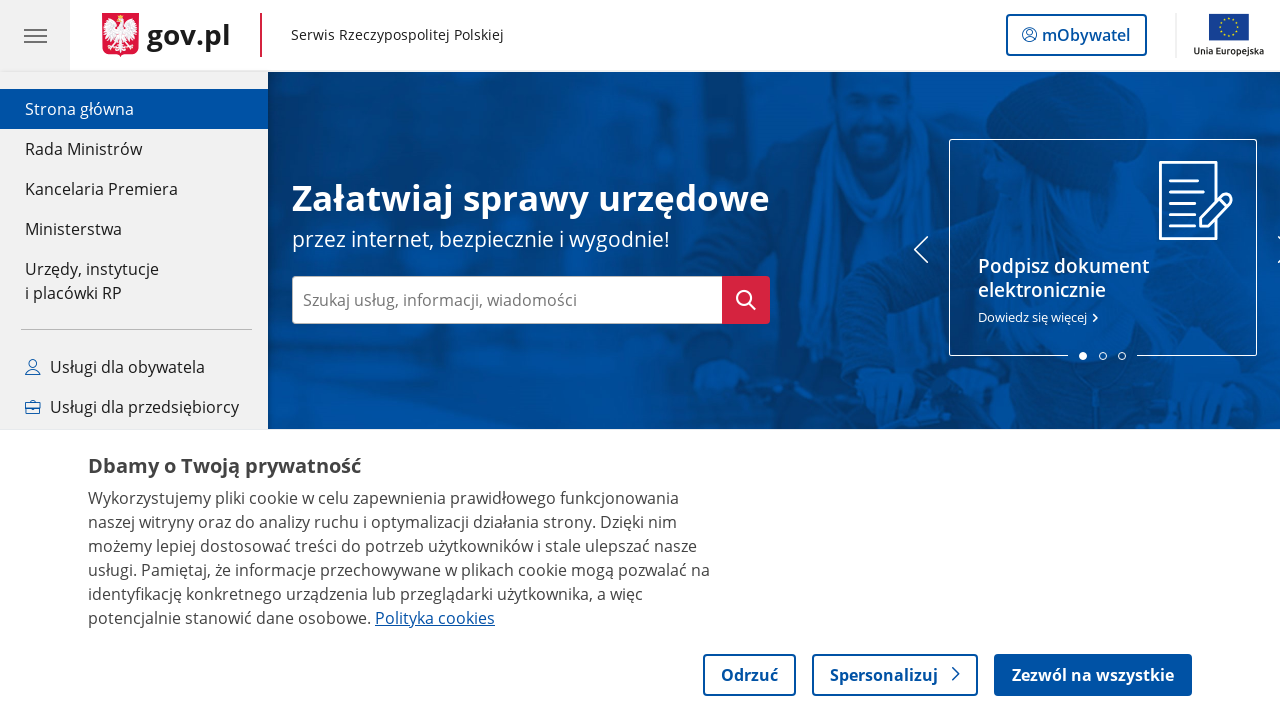

Clicked on 'Dla rolnika' (For Farmer) tab at (848, 360) on internal:role=tab[name="Dla rolnika"i]
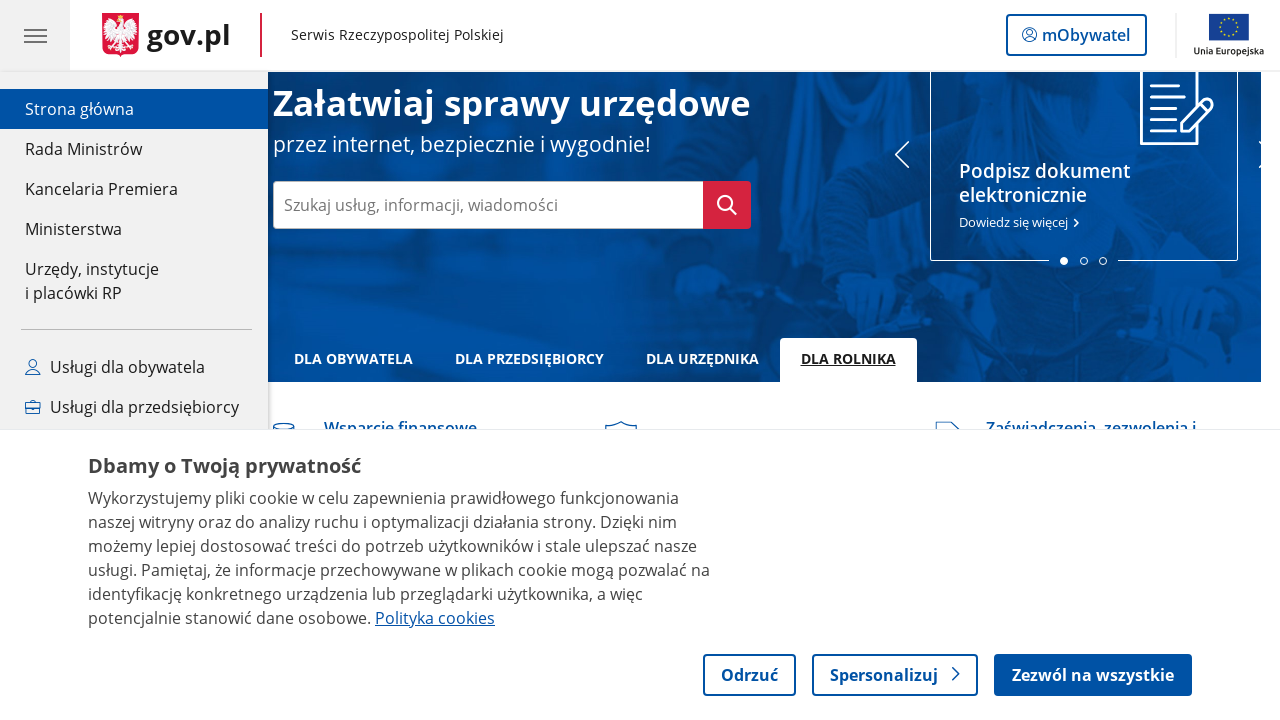

Clicked on 'Zaświadczenia, zezwolenia i rejestry' (Certificates, permits and registers) link at (1086, 360) on internal:role=link[name="Zaświadczenia, zezwolenia i rejestry"i]
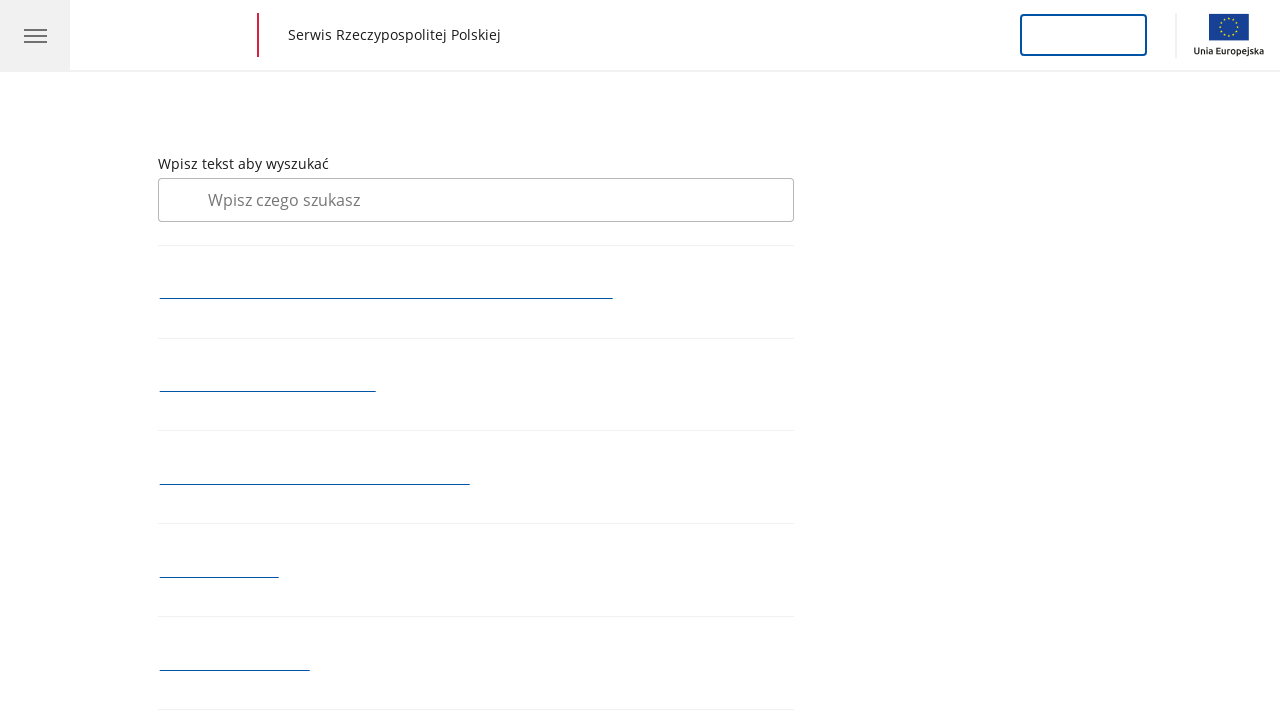

Certificates, permits and registers page loaded successfully
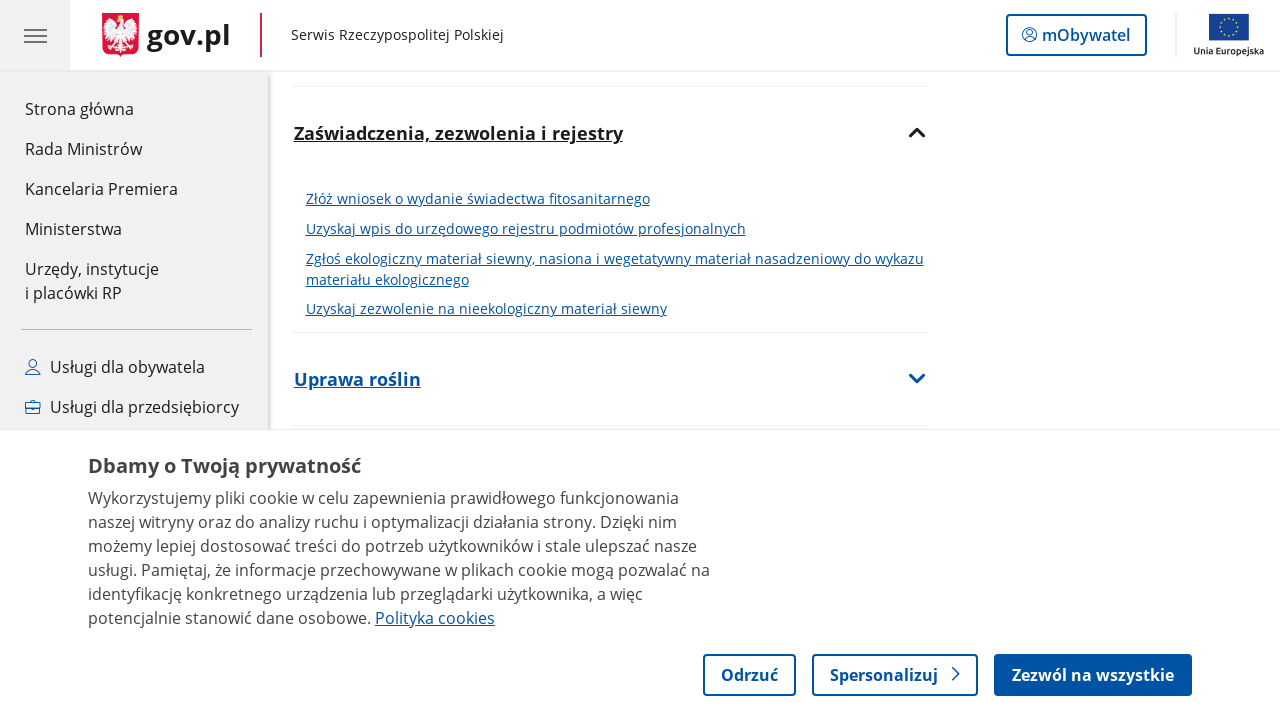

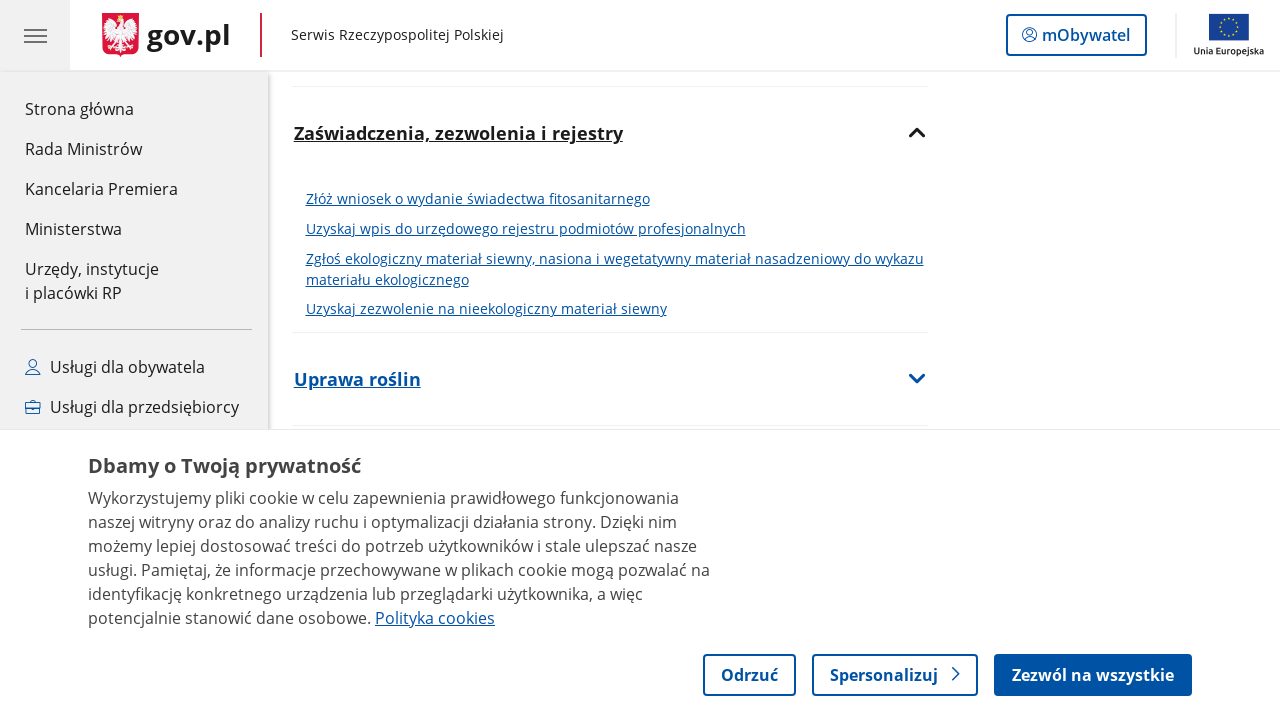